Opens YouTube, refreshes the page, and verifies the page title

Starting URL: https://youtube.com/

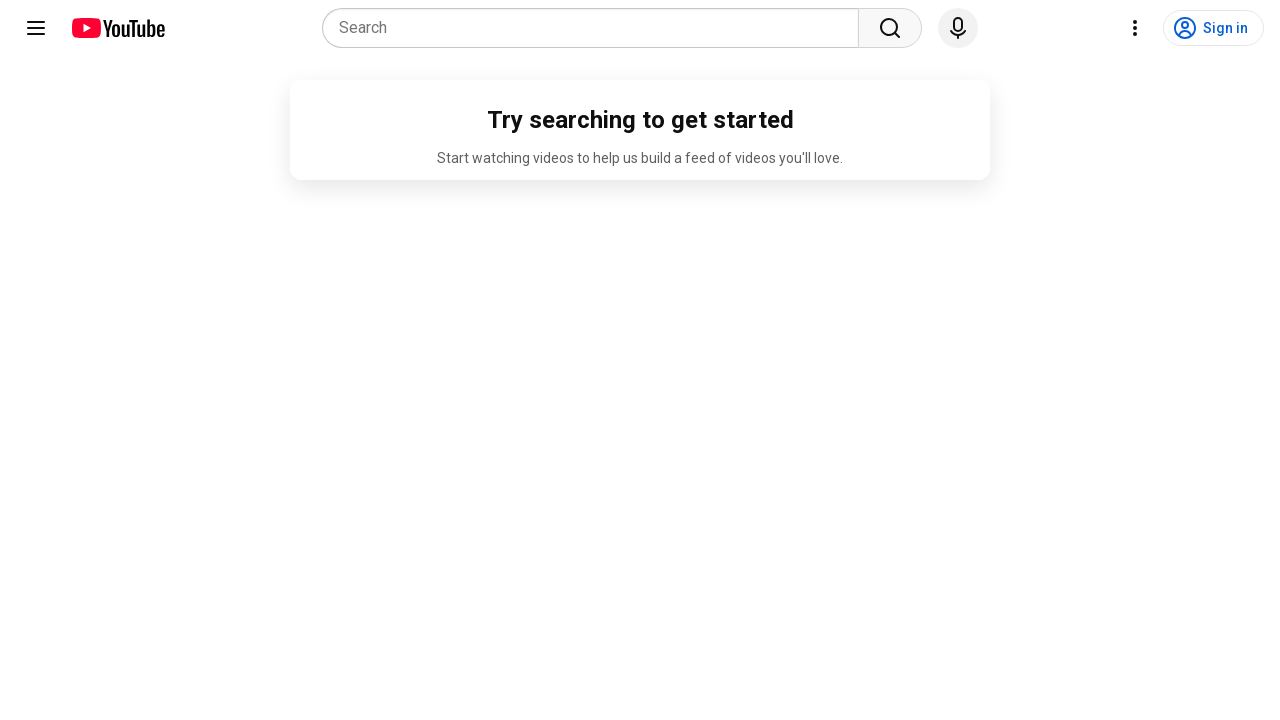

Reloaded the YouTube page
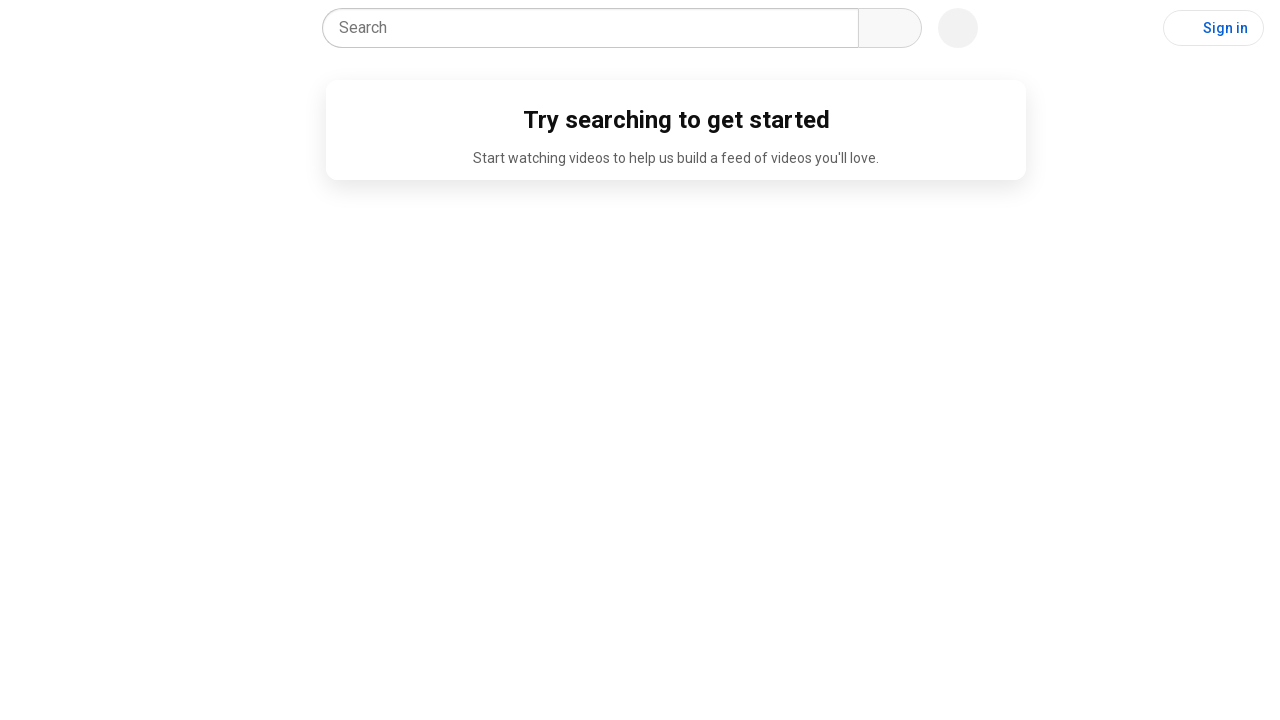

Retrieved and printed page title
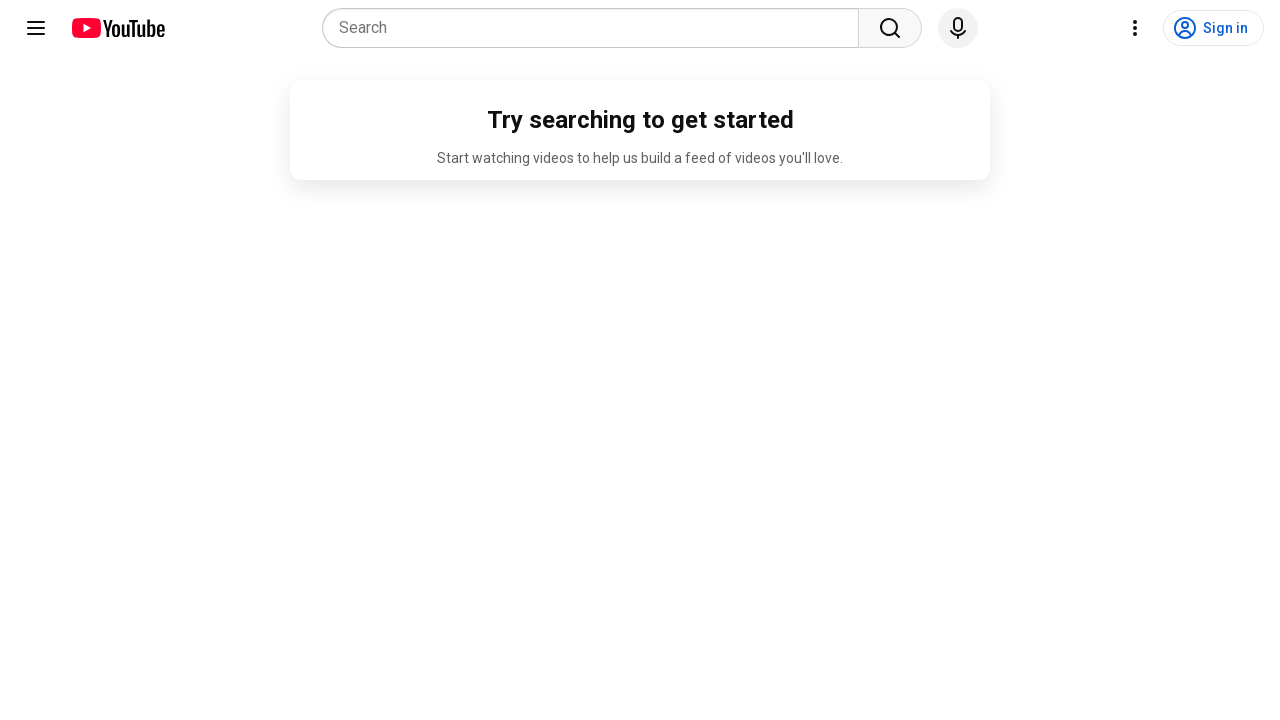

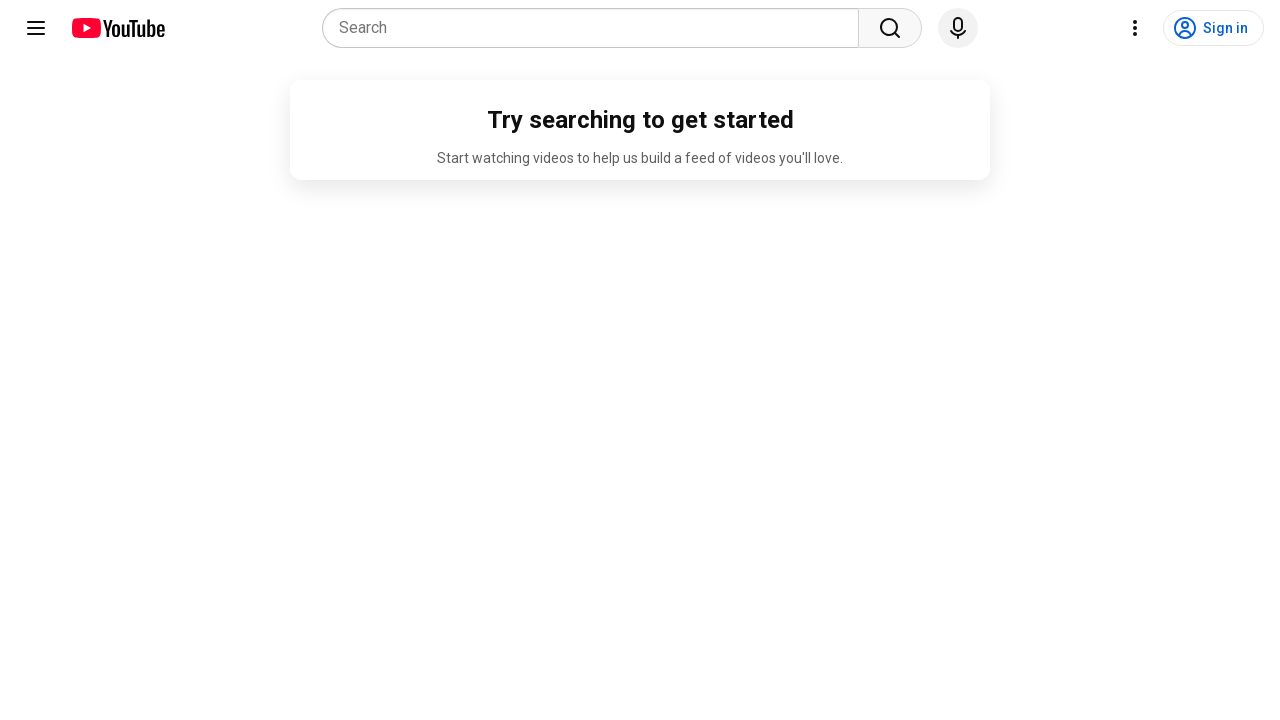